Tests the table search functionality by entering "New York" in the search box and verifying that the filtered results display correctly

Starting URL: https://www.lambdatest.com/selenium-playground/table-sort-search-demo

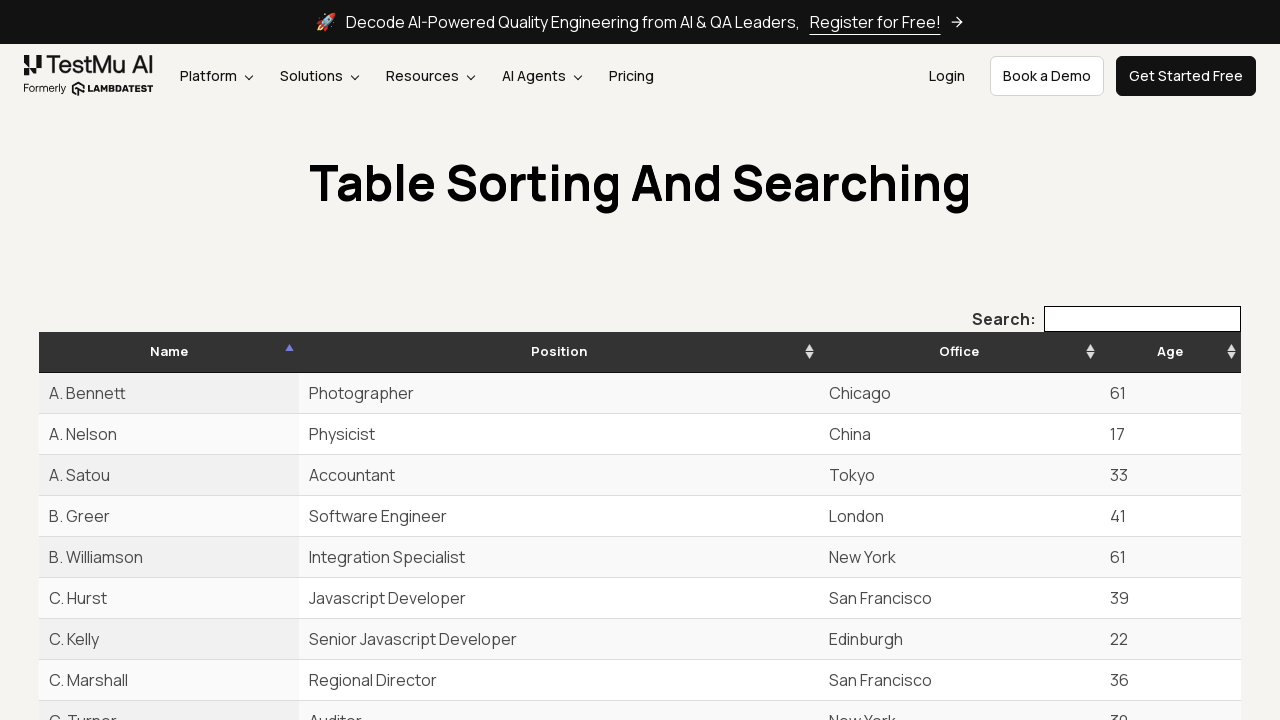

Cleared the search box on xpath=//*[@id='example_filter']/label/input
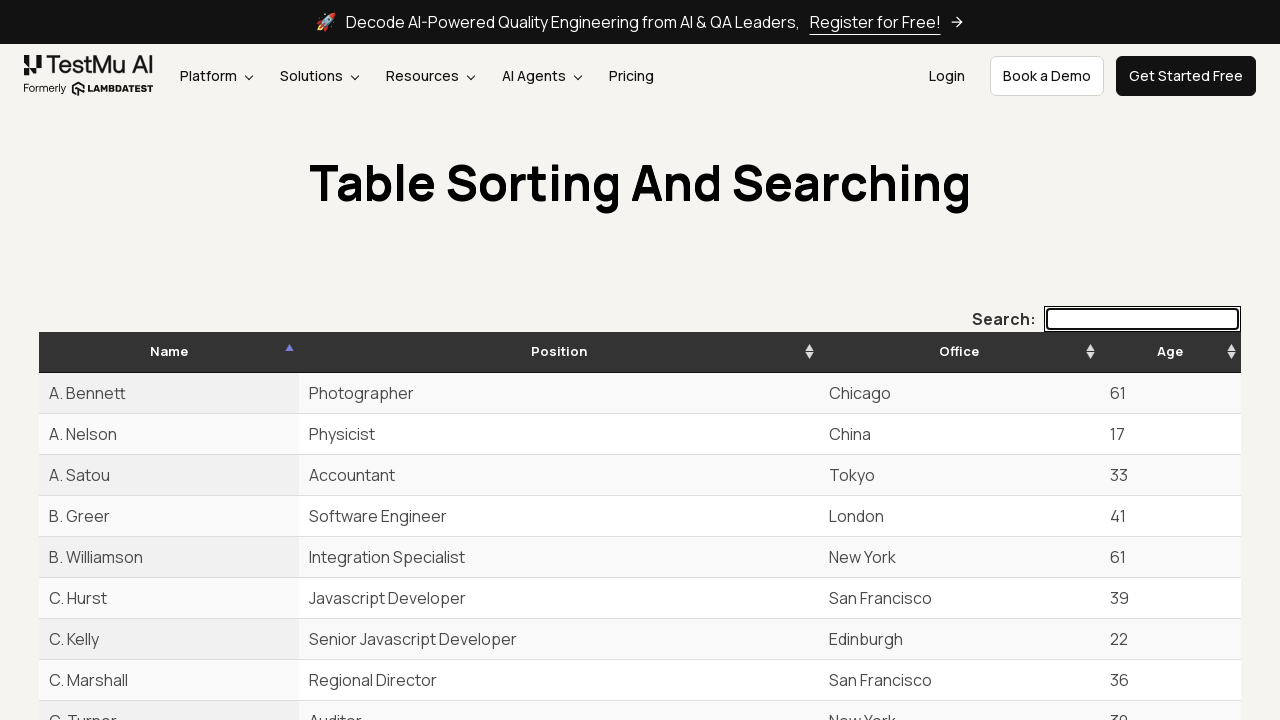

Entered 'New York' in the search box on xpath=//*[@id='example_filter']/label/input
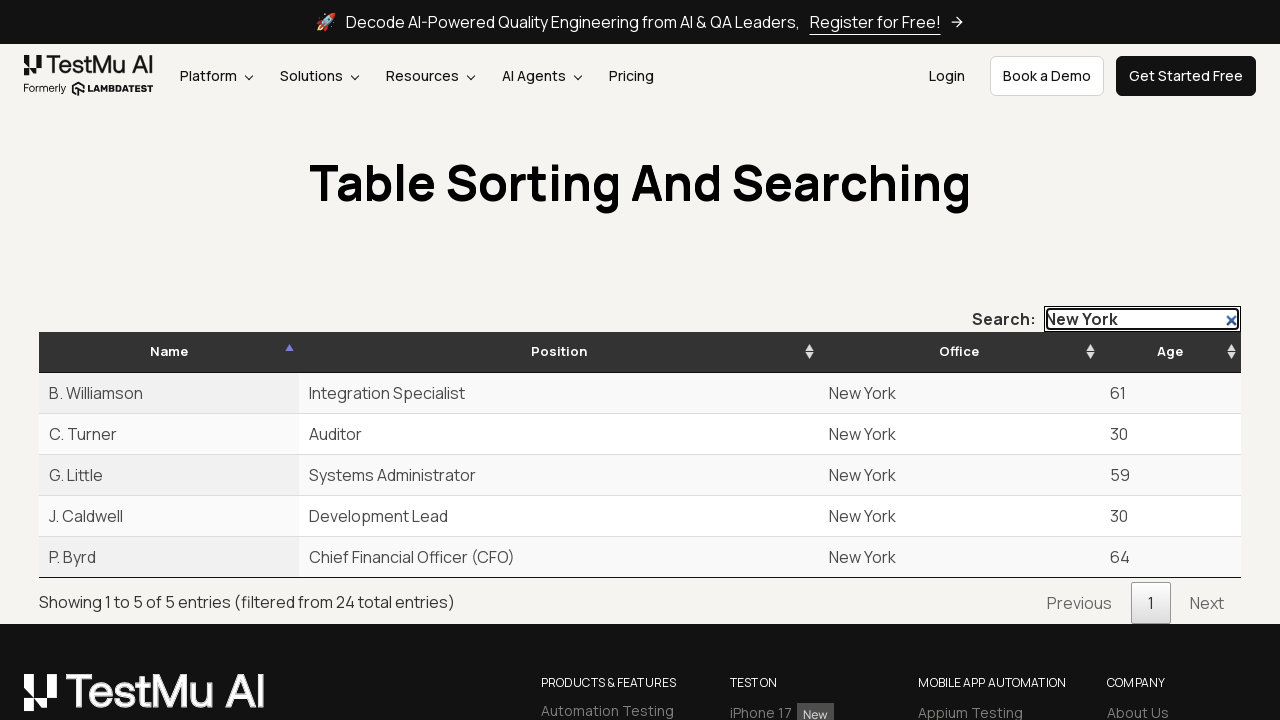

Pressed Enter to trigger search on xpath=//*[@id='example_filter']/label/input
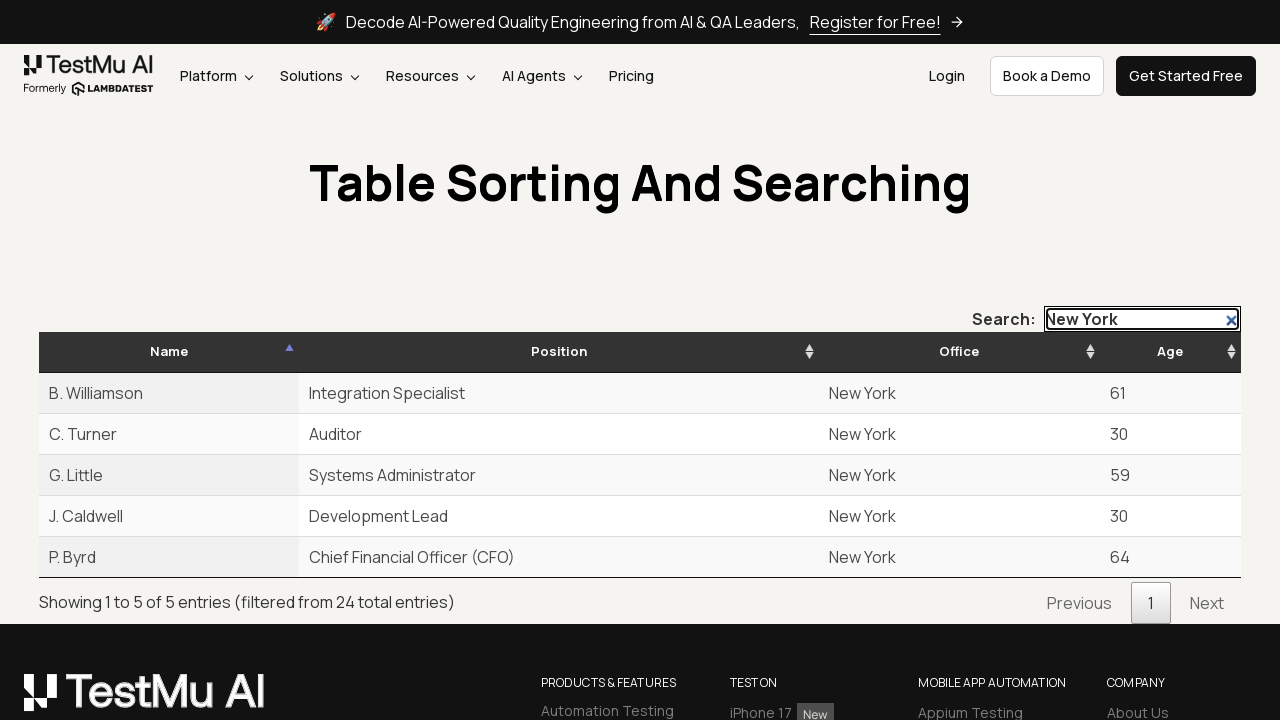

Waited for search results to update
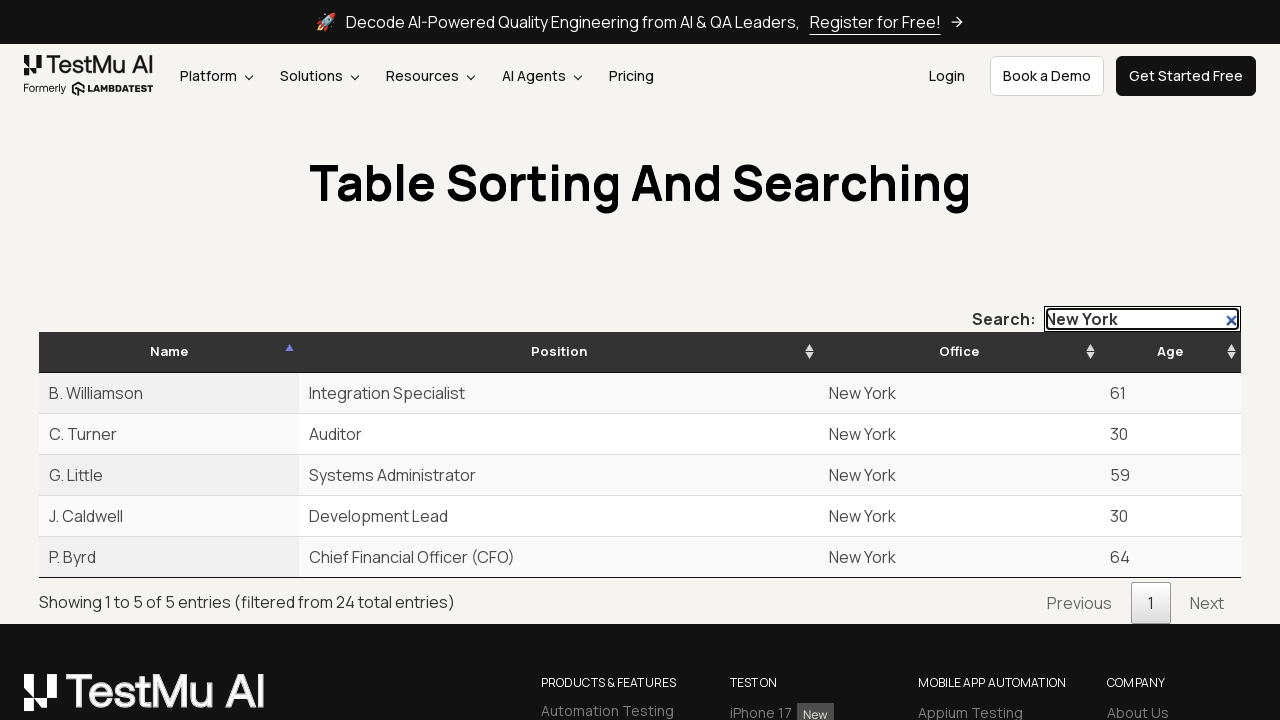

Verified that filtered table rows are displayed
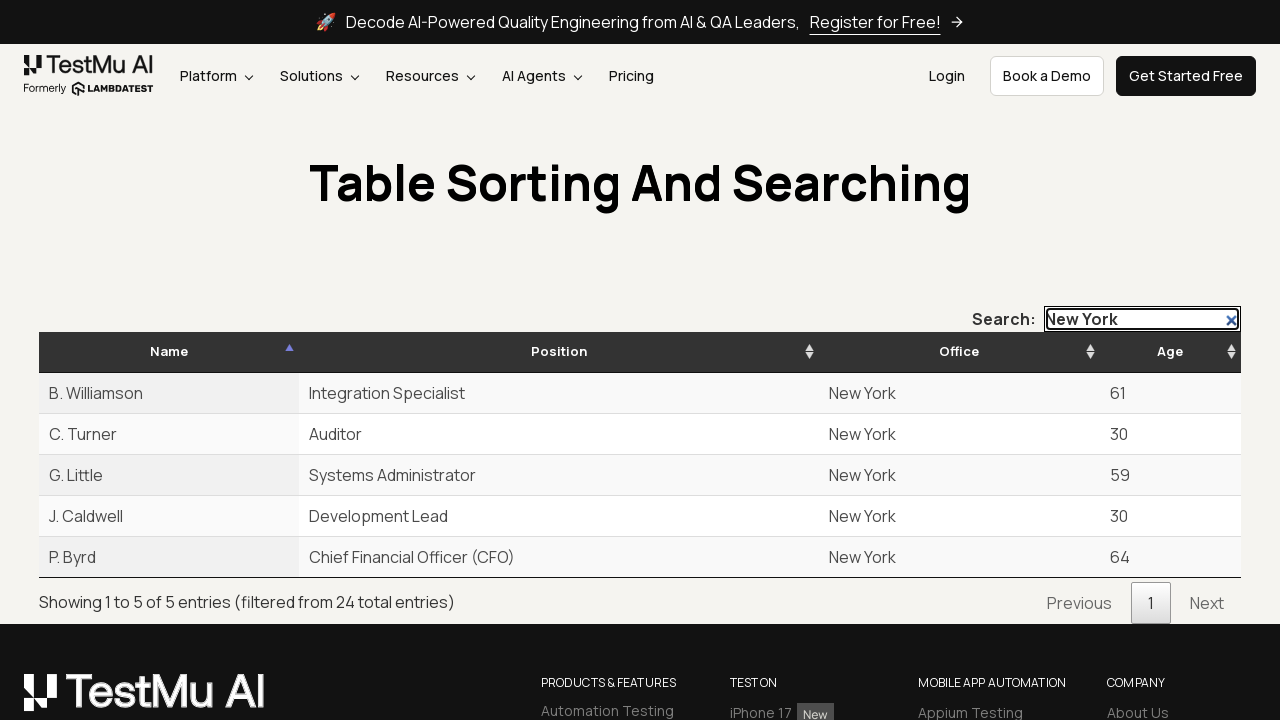

Verified that the filtered results info text is visible
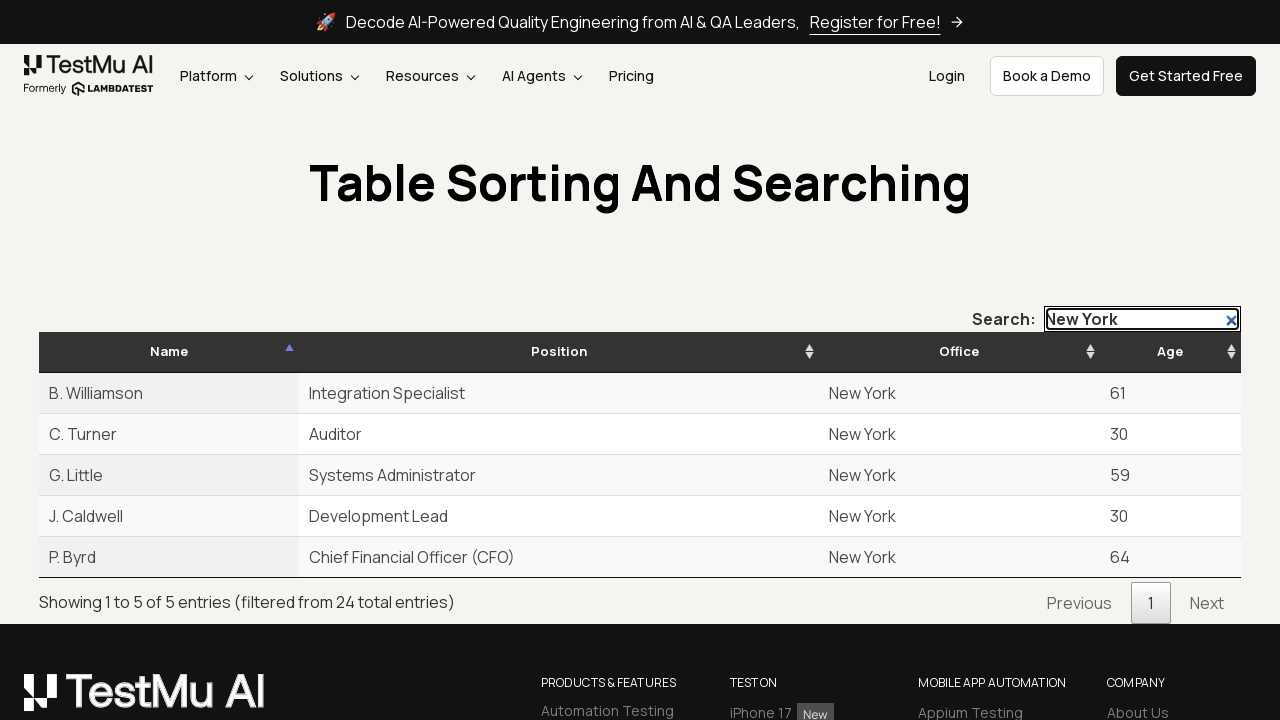

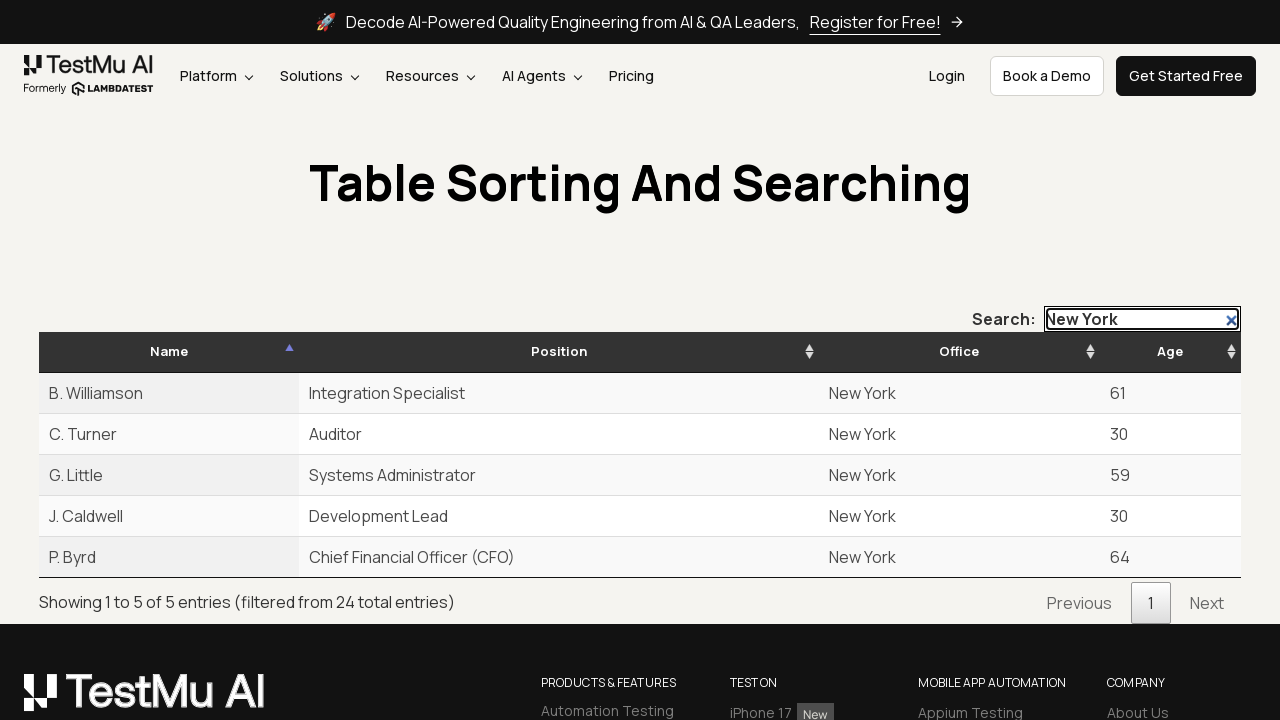